Tests that submitting the form with missing fields shows an alert with an error message after removing the required attribute via JavaScript.

Starting URL: https://projeto2-seven-sandy.vercel.app/index.html

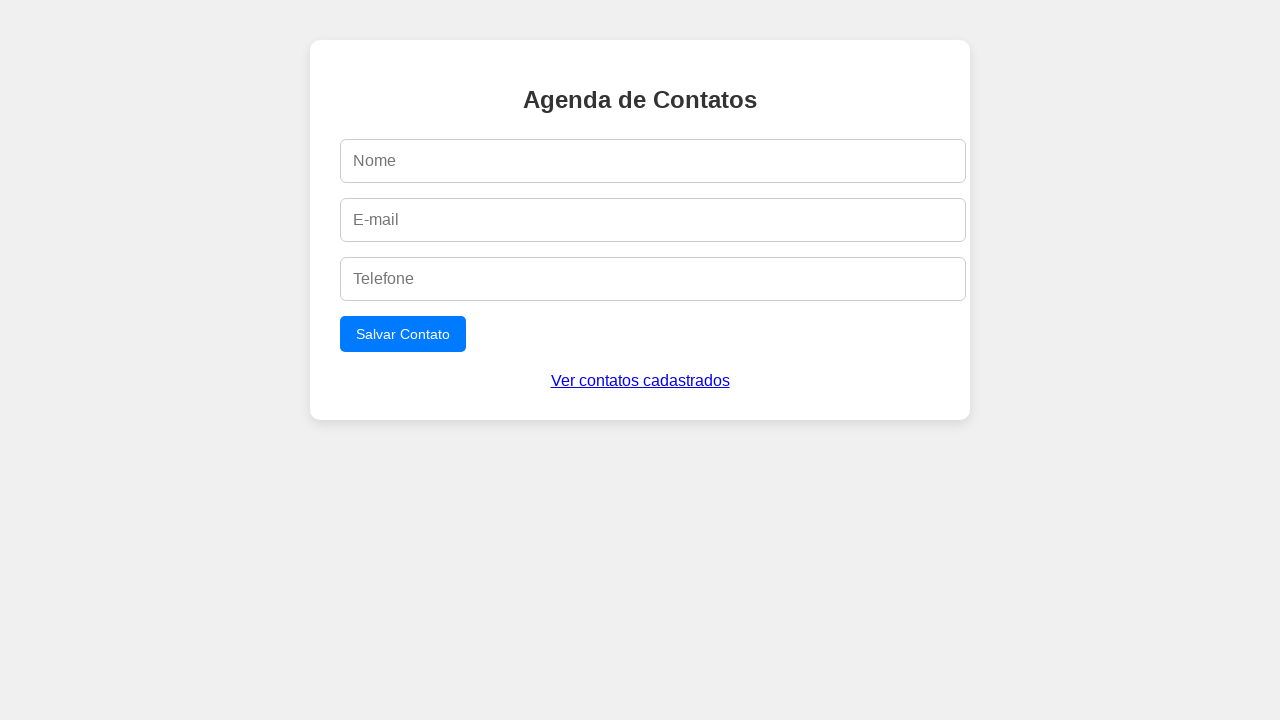

Navigated to the contact form page
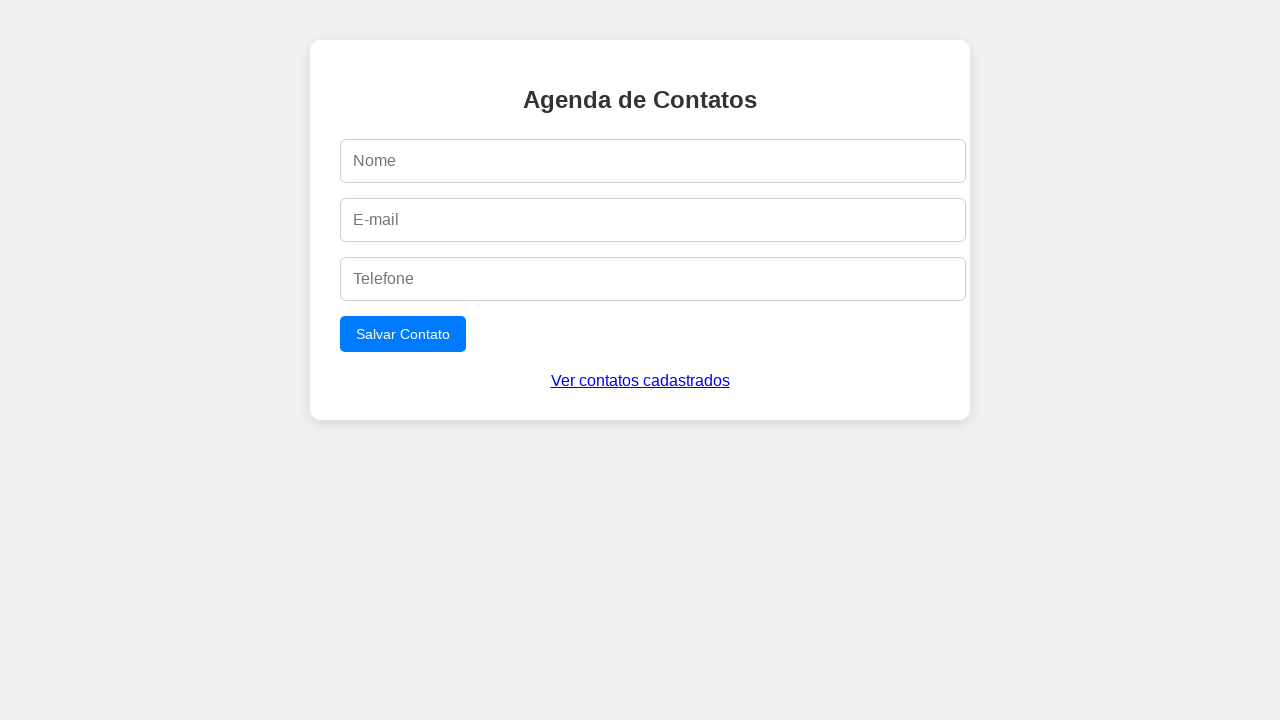

Removed required attributes from name, email, and phone fields via JavaScript
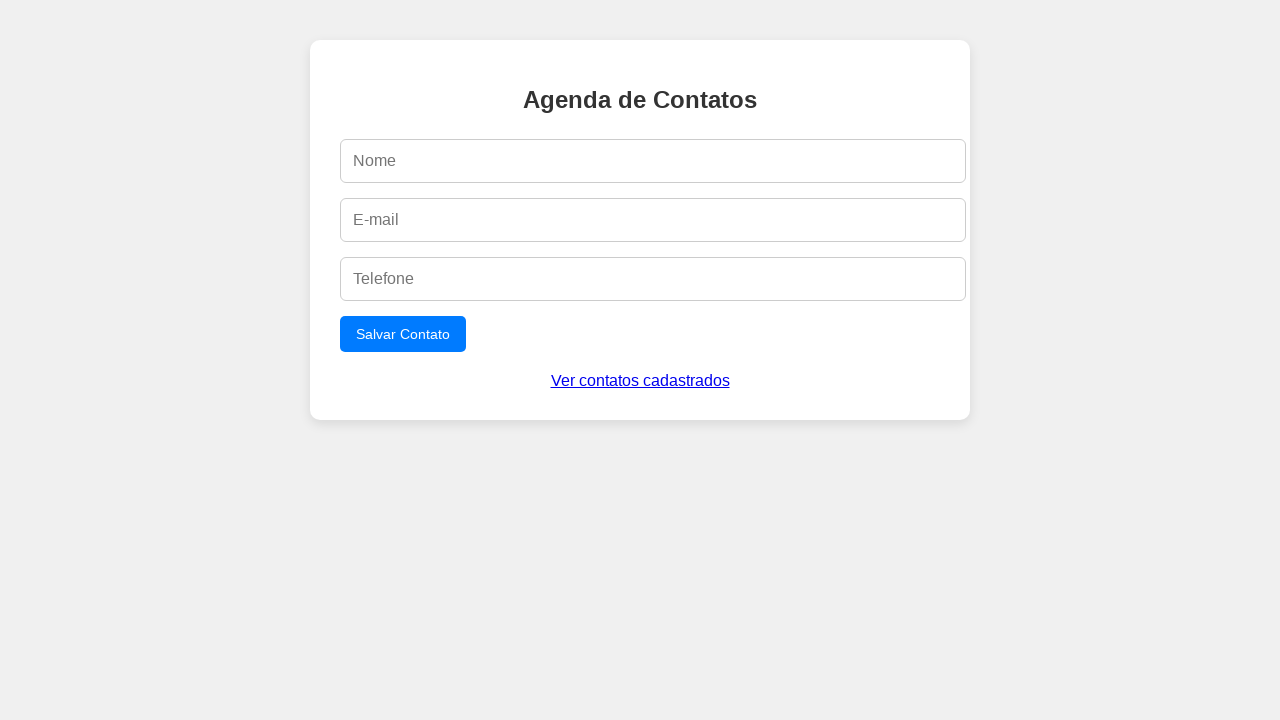

Clicked submit button with all fields empty at (403, 334) on form button[type=submit]
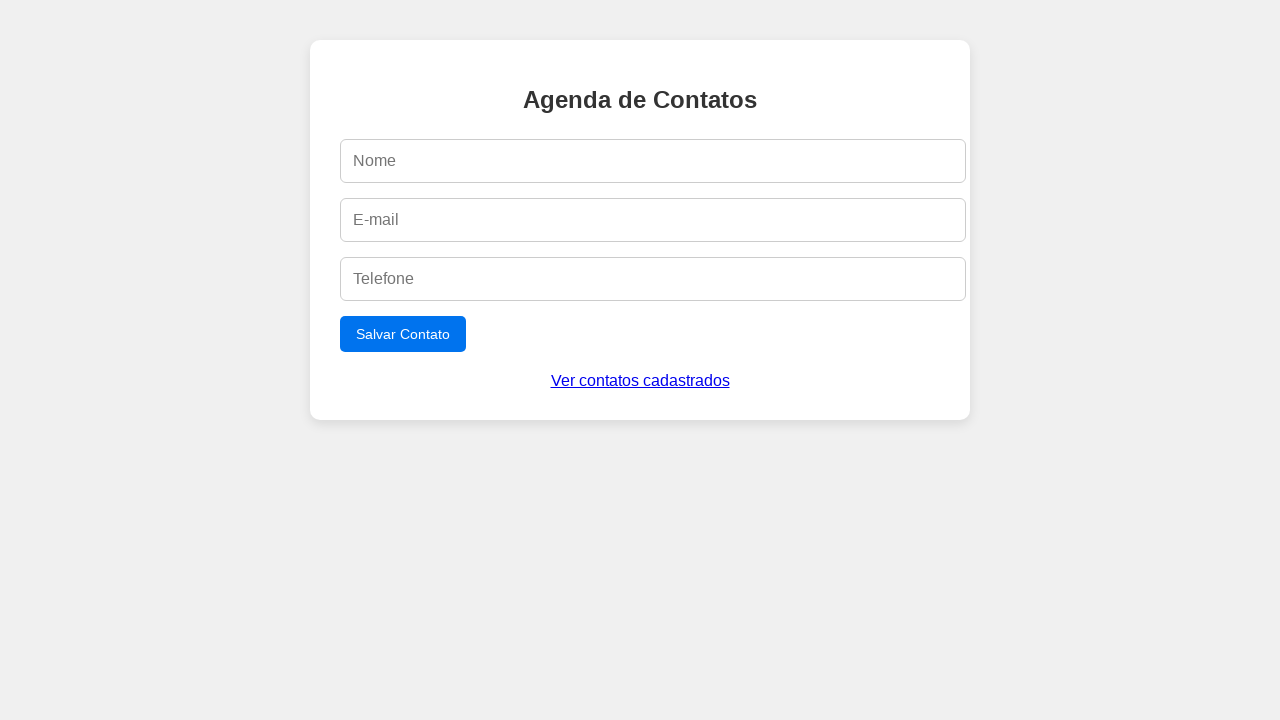

Set up initial dialog handler
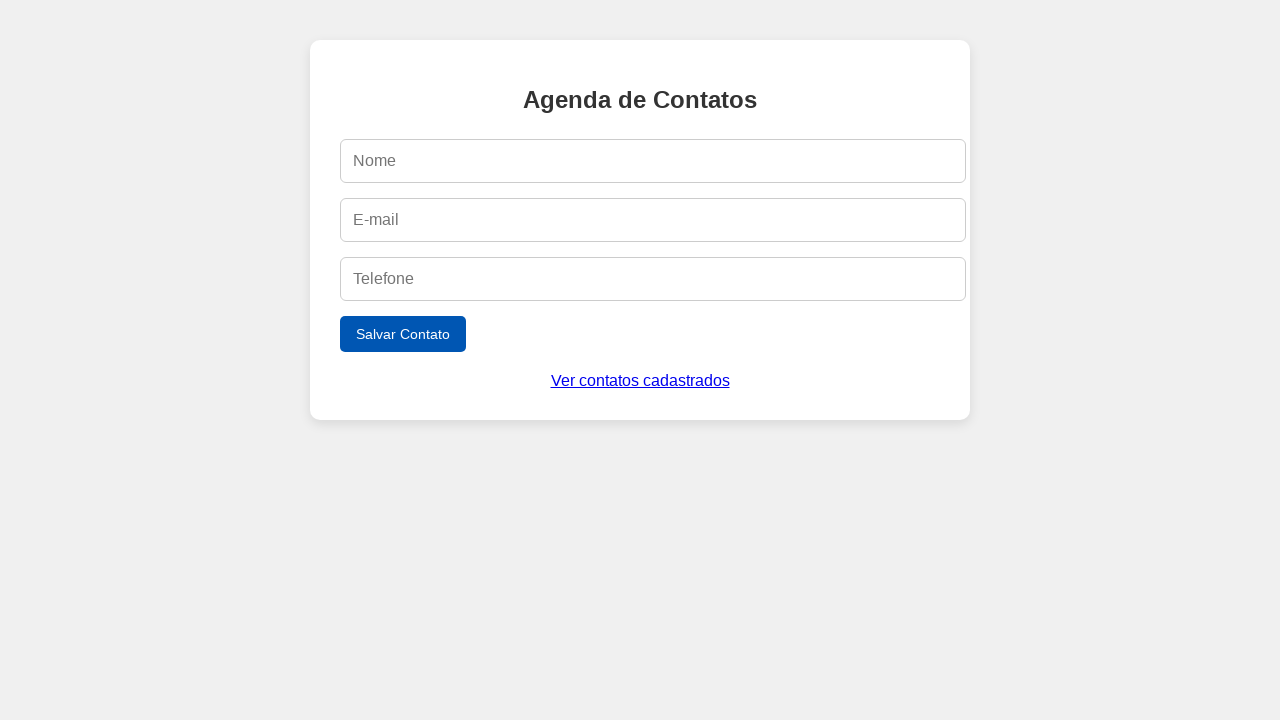

Set up dialog handler to verify alert message
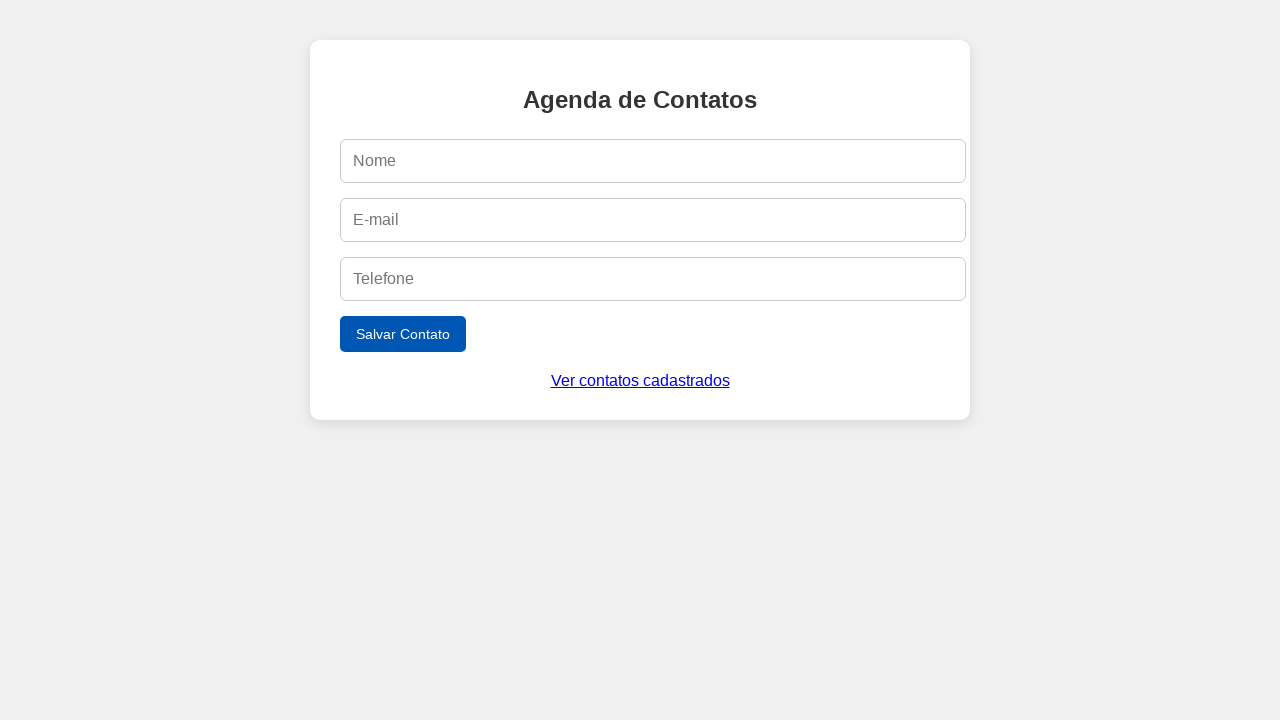

Clicked submit button again and verified alert with error message 'Preencha todos os campos!' at (403, 334) on form button[type=submit]
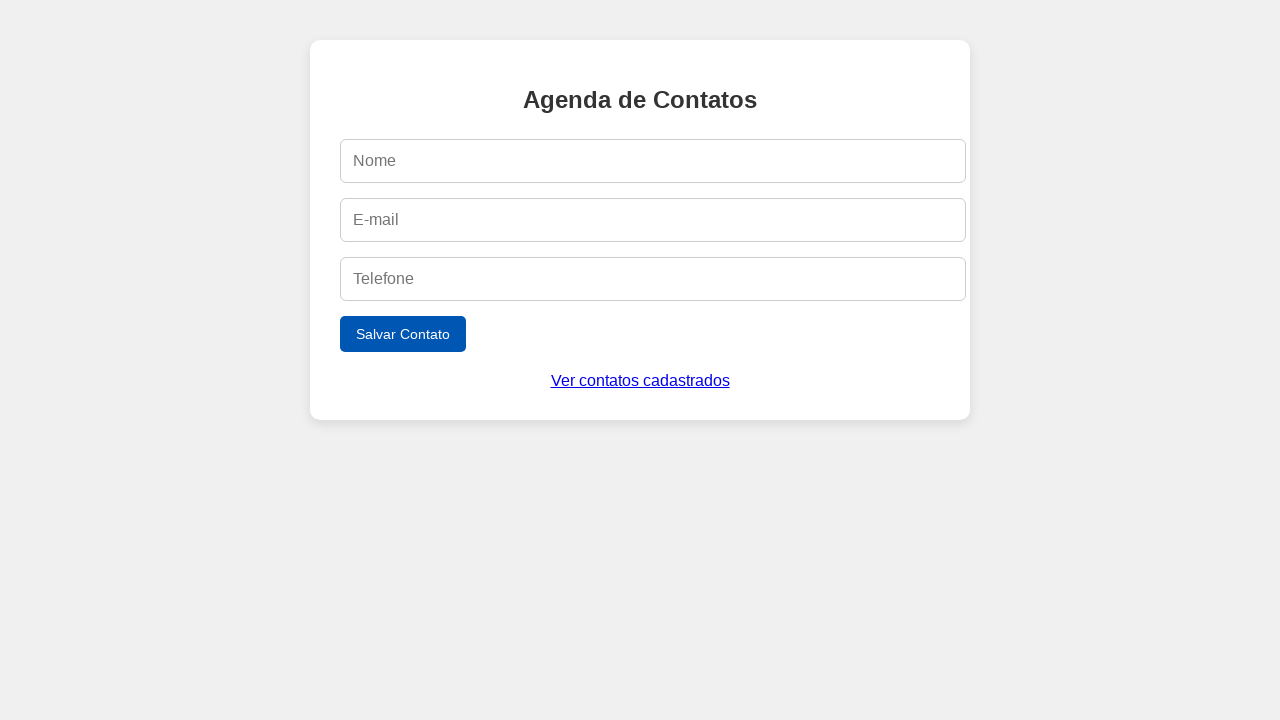

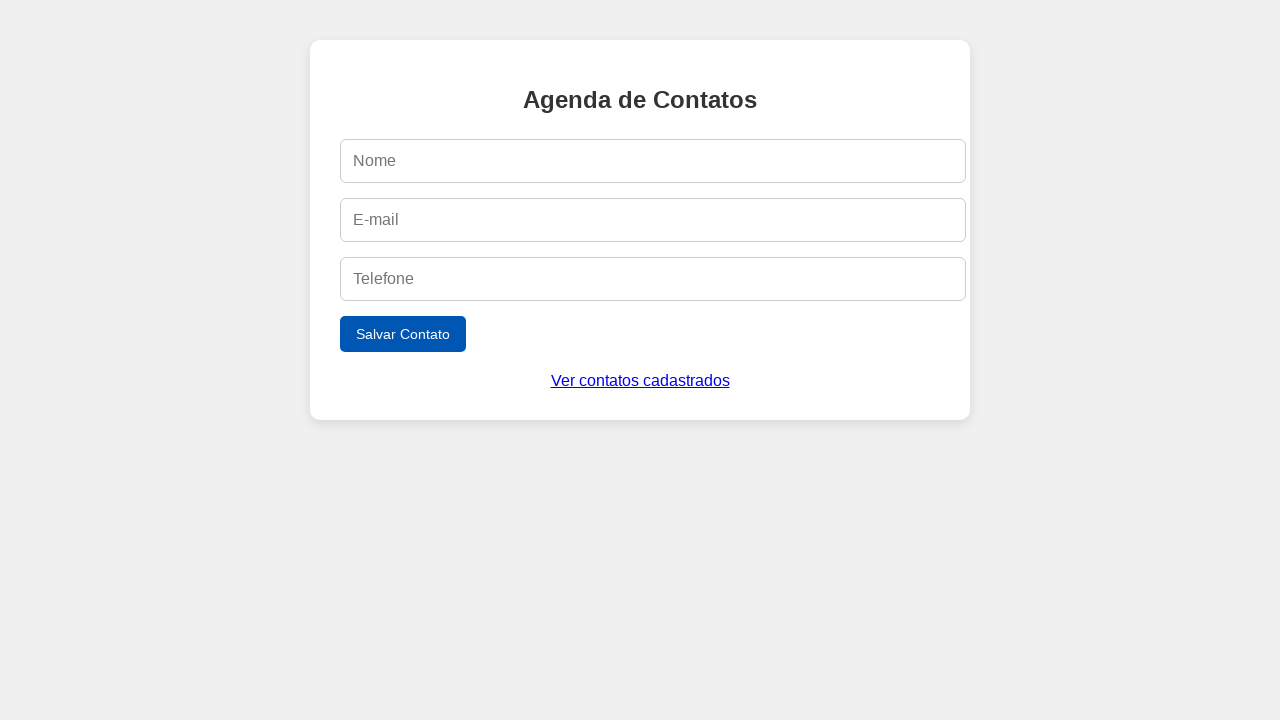